Tests the add/remove elements functionality by clicking the "Add Element" button 5 times to create delete buttons, then verifies the delete buttons are present

Starting URL: https://the-internet.herokuapp.com/add_remove_elements/

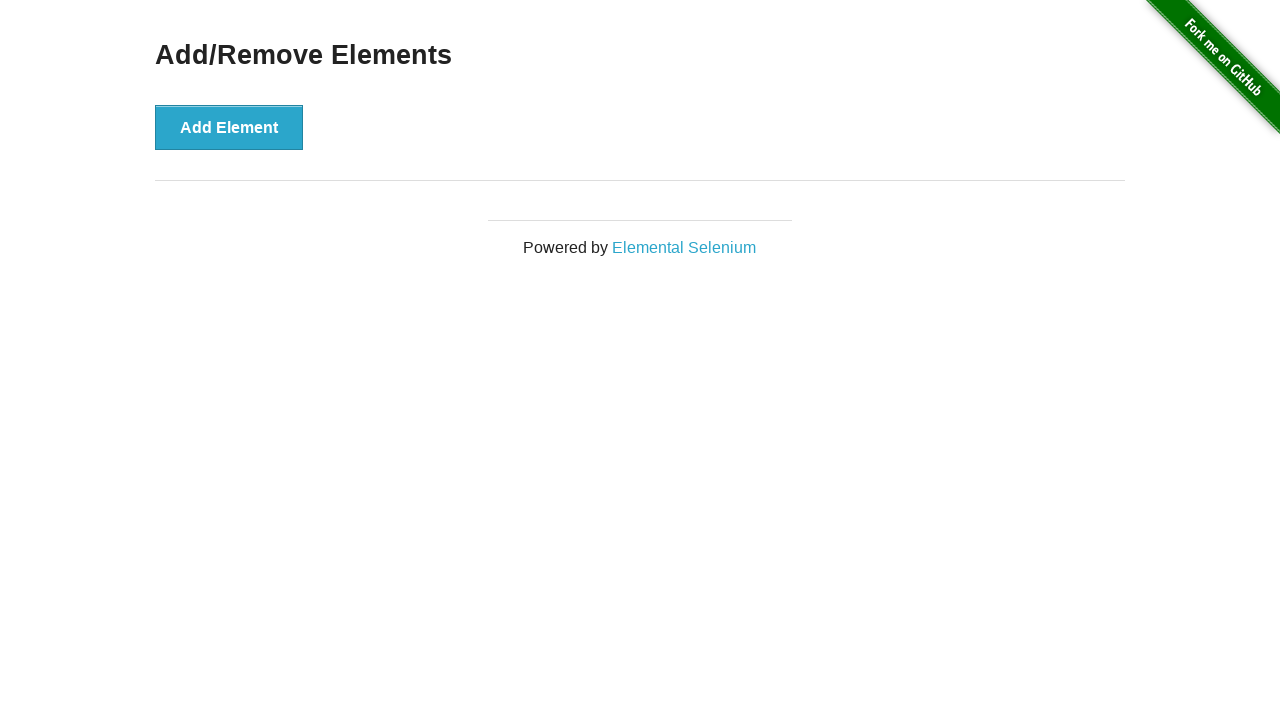

Clicked 'Add Element' button to create a delete button at (229, 127) on button[onclick='addElement()']
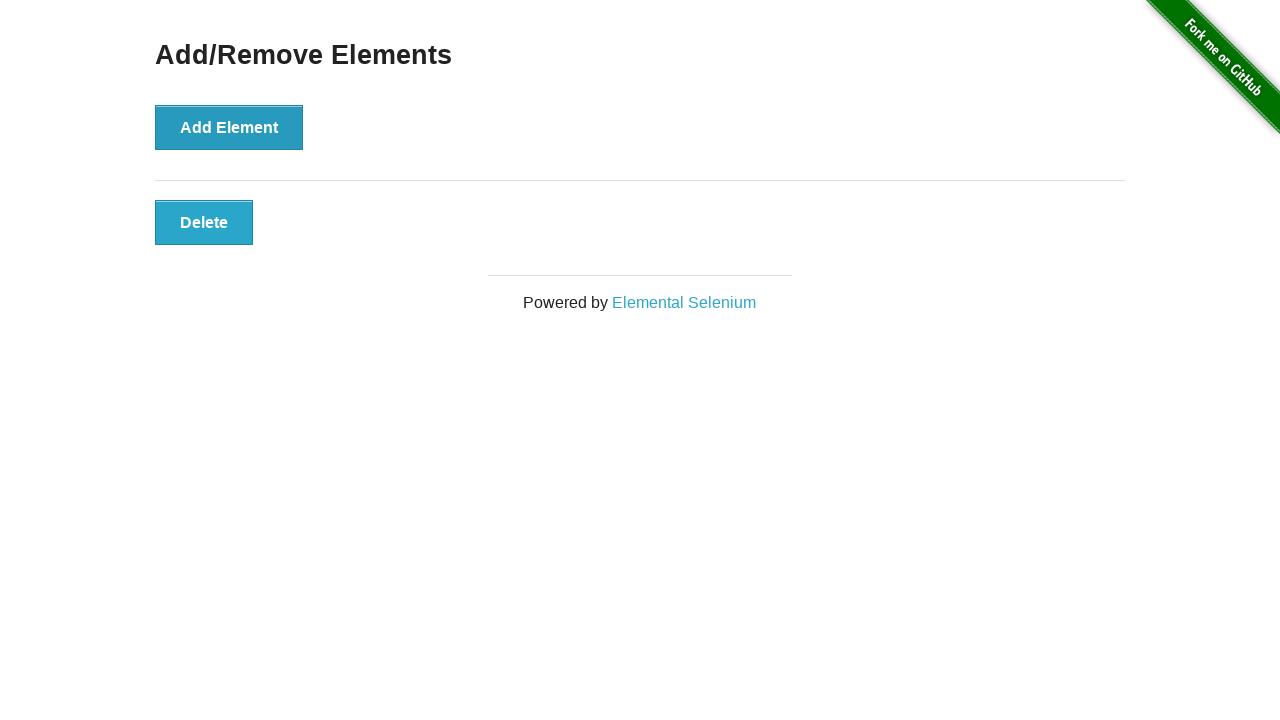

Clicked 'Add Element' button to create a delete button at (229, 127) on button[onclick='addElement()']
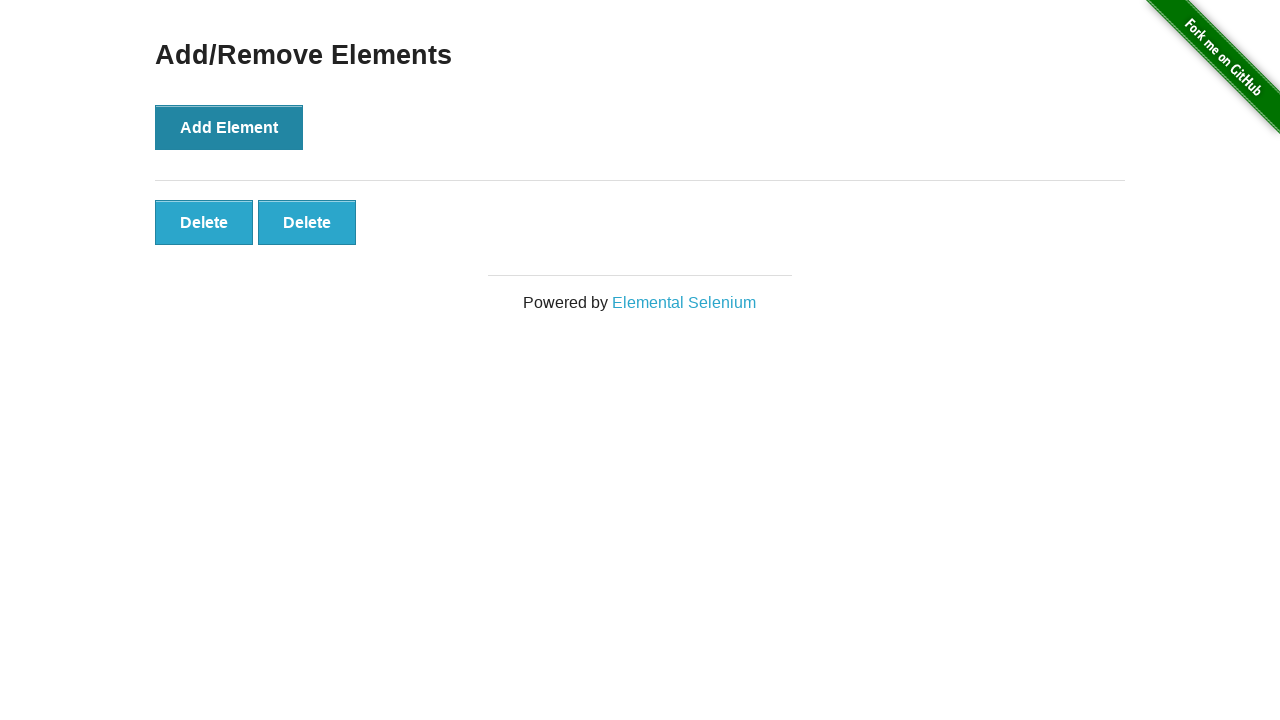

Clicked 'Add Element' button to create a delete button at (229, 127) on button[onclick='addElement()']
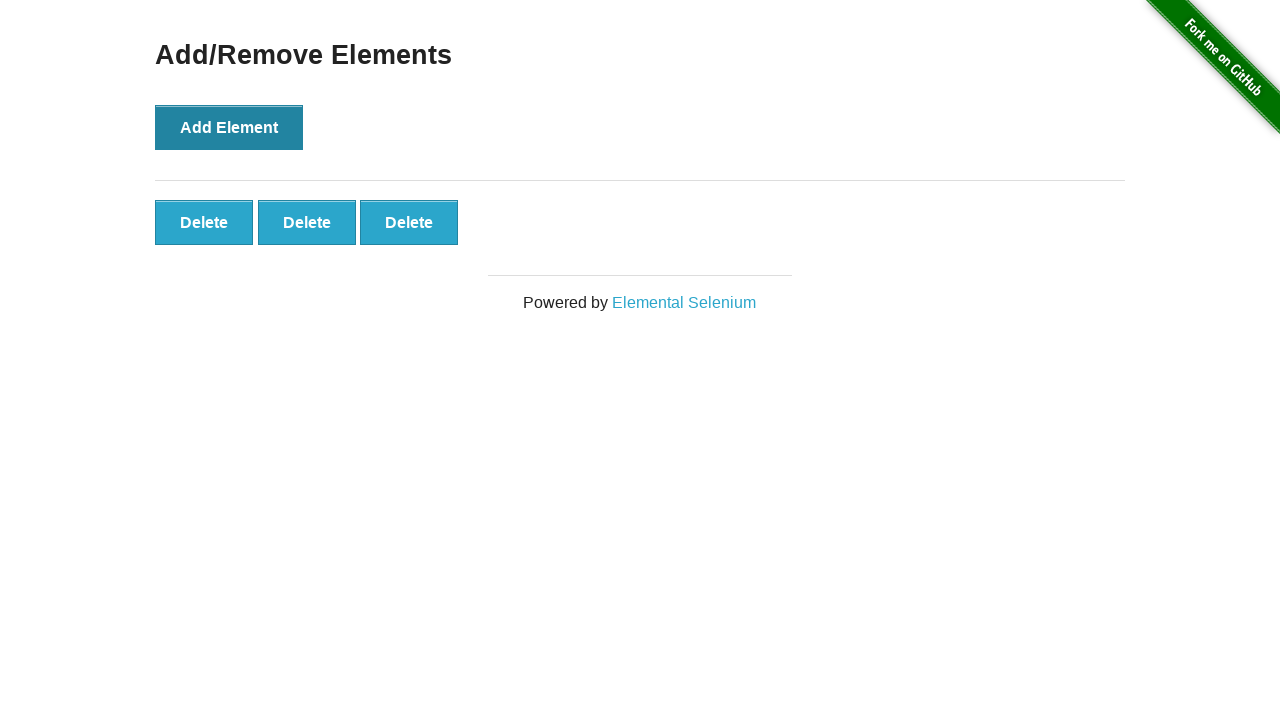

Clicked 'Add Element' button to create a delete button at (229, 127) on button[onclick='addElement()']
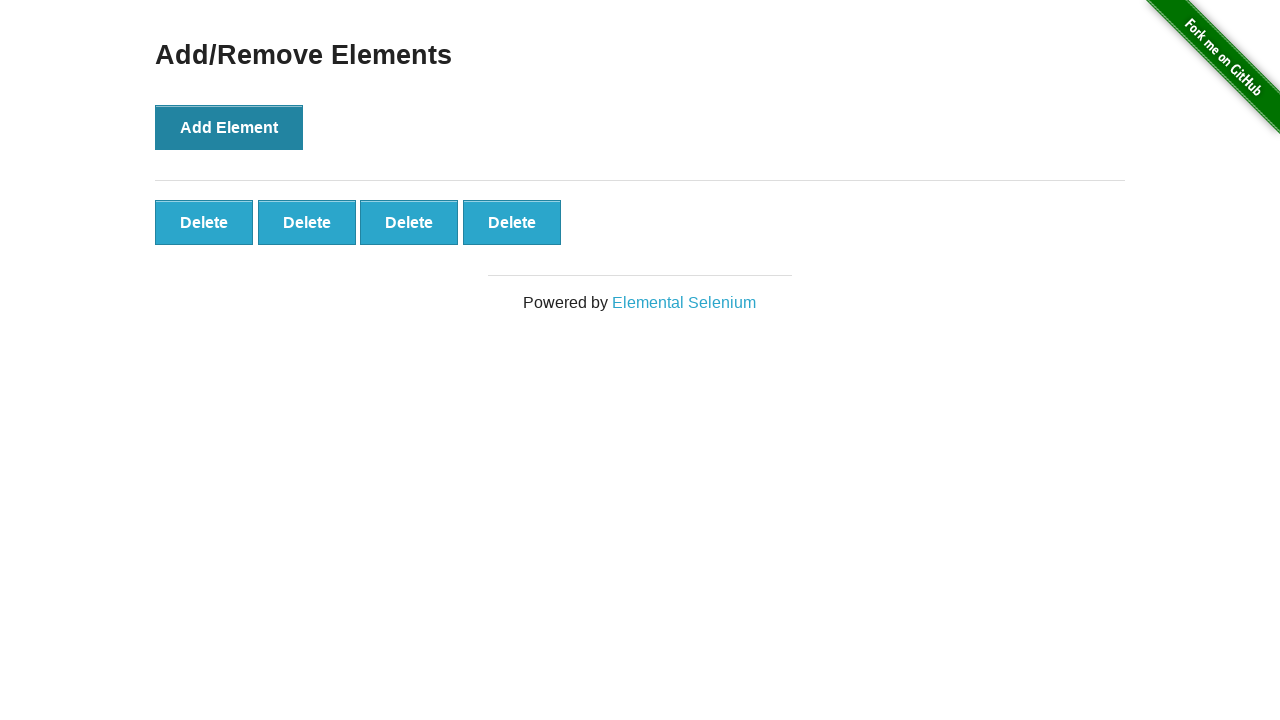

Clicked 'Add Element' button to create a delete button at (229, 127) on button[onclick='addElement()']
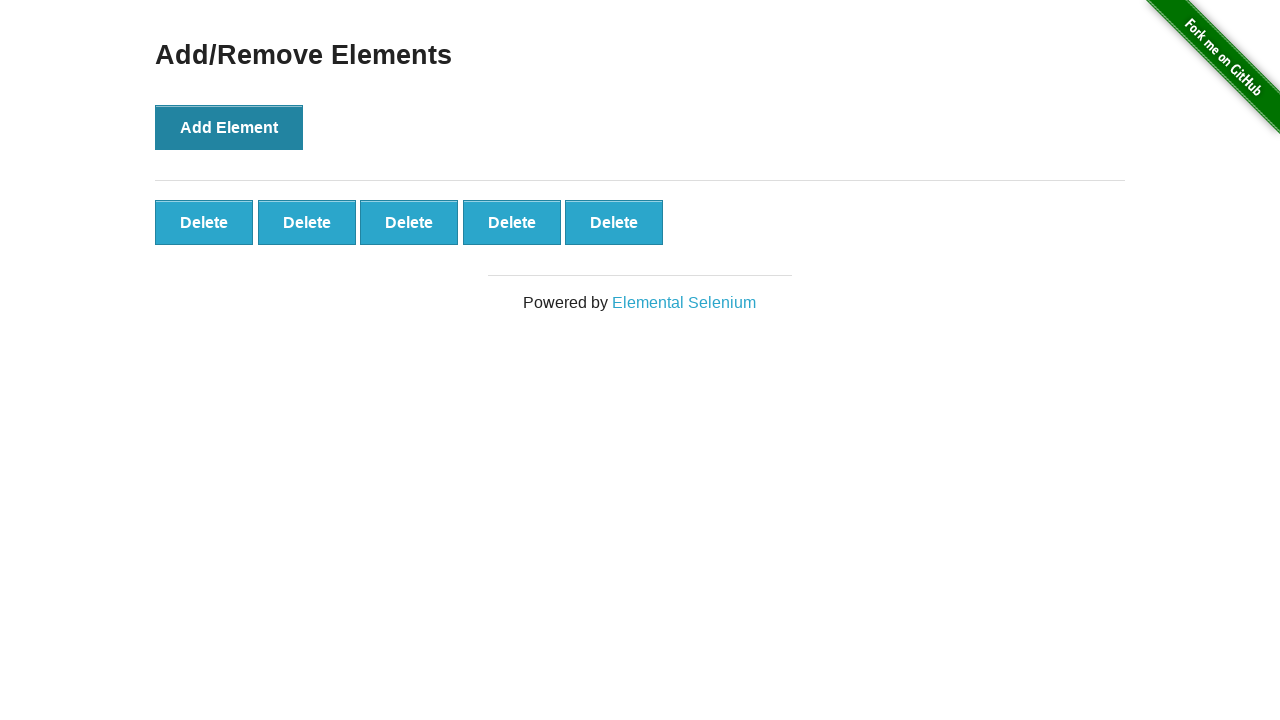

Verified delete buttons are present on the page
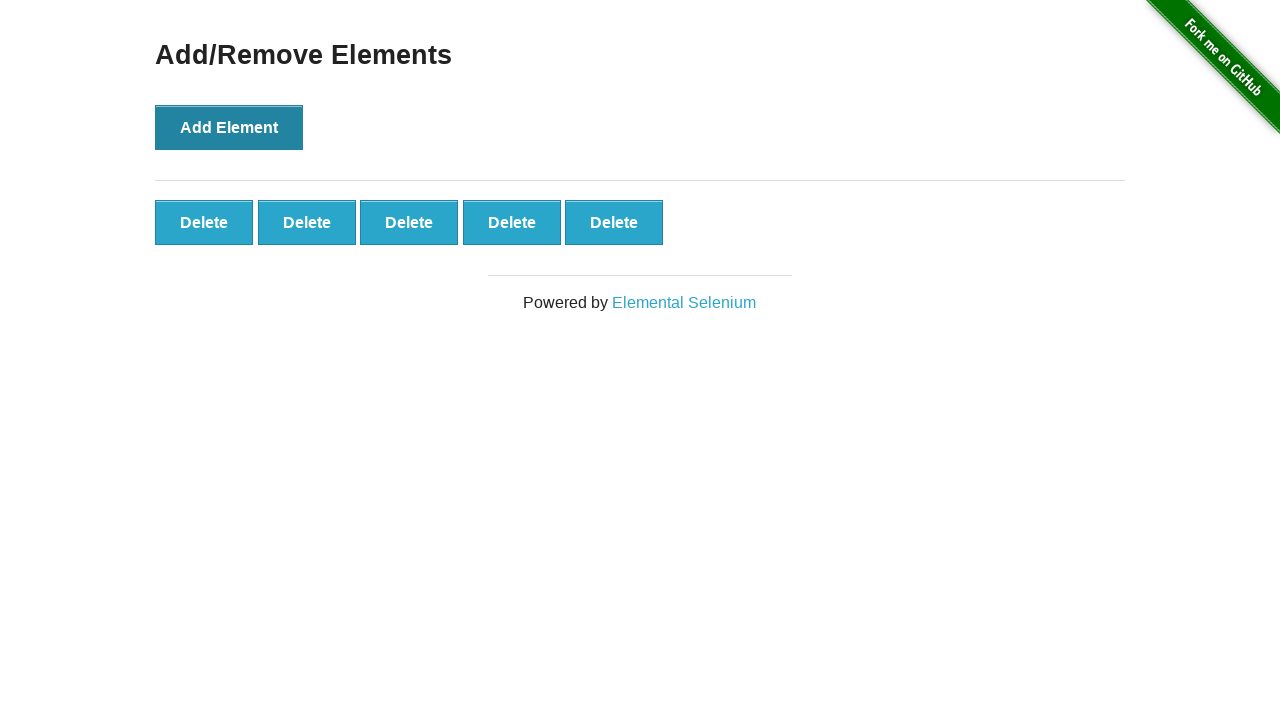

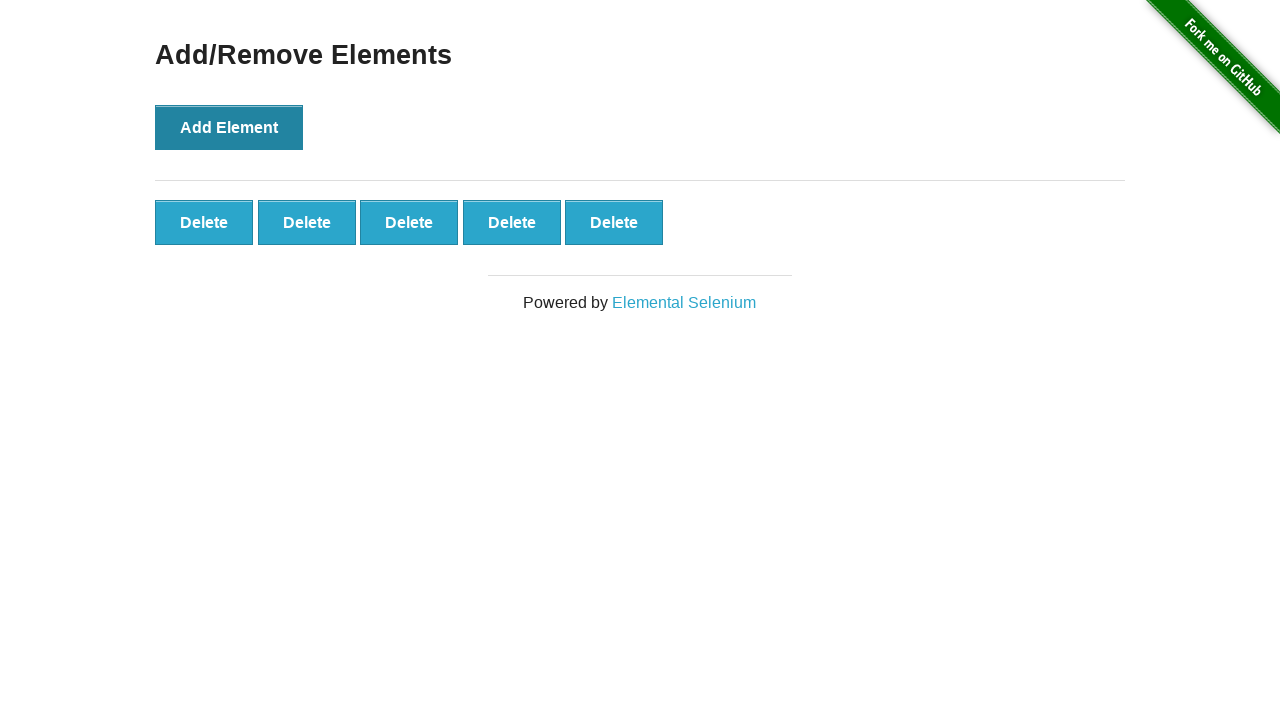